Tests explicit wait functionality by clicking a button that starts a timer and waiting for a text element to appear

Starting URL: http://seleniumpractise.blogspot.com/2016/08/how-to-use-explicit-wait-in-selenium.html

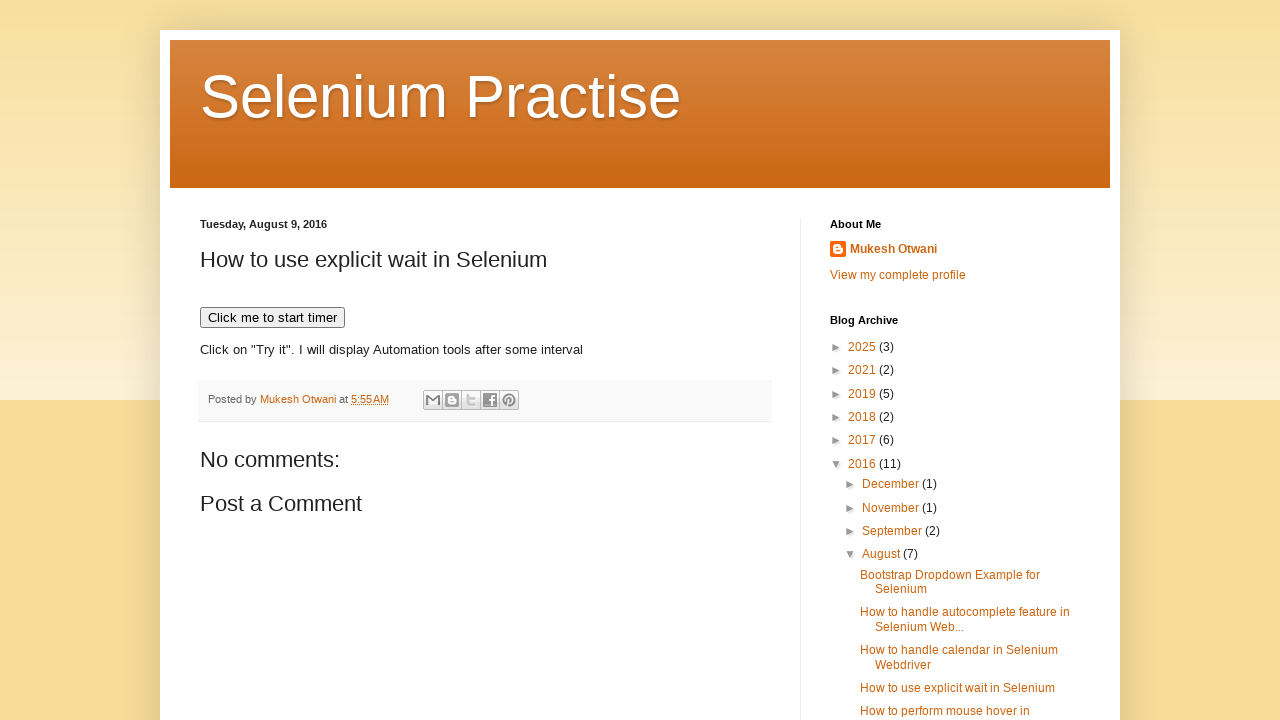

Navigated to explicit wait test page
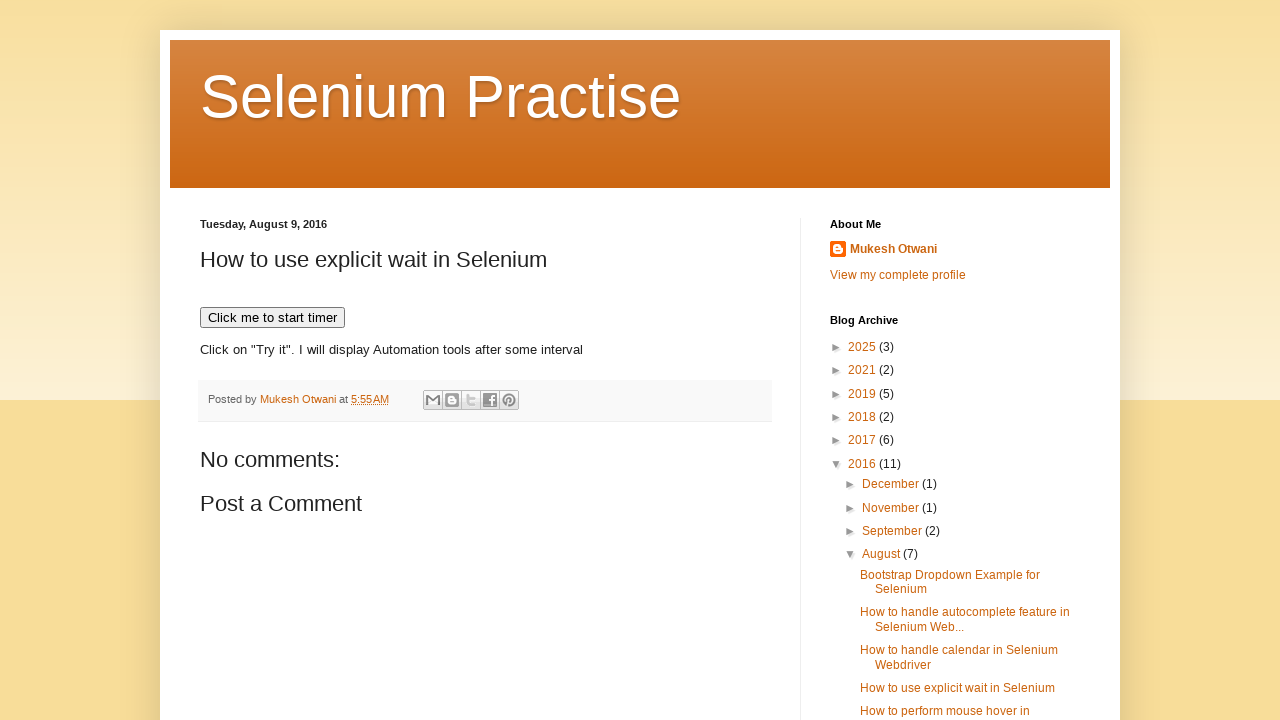

Clicked button to start timer at (272, 318) on xpath=//*[text()='Click me to start timer']
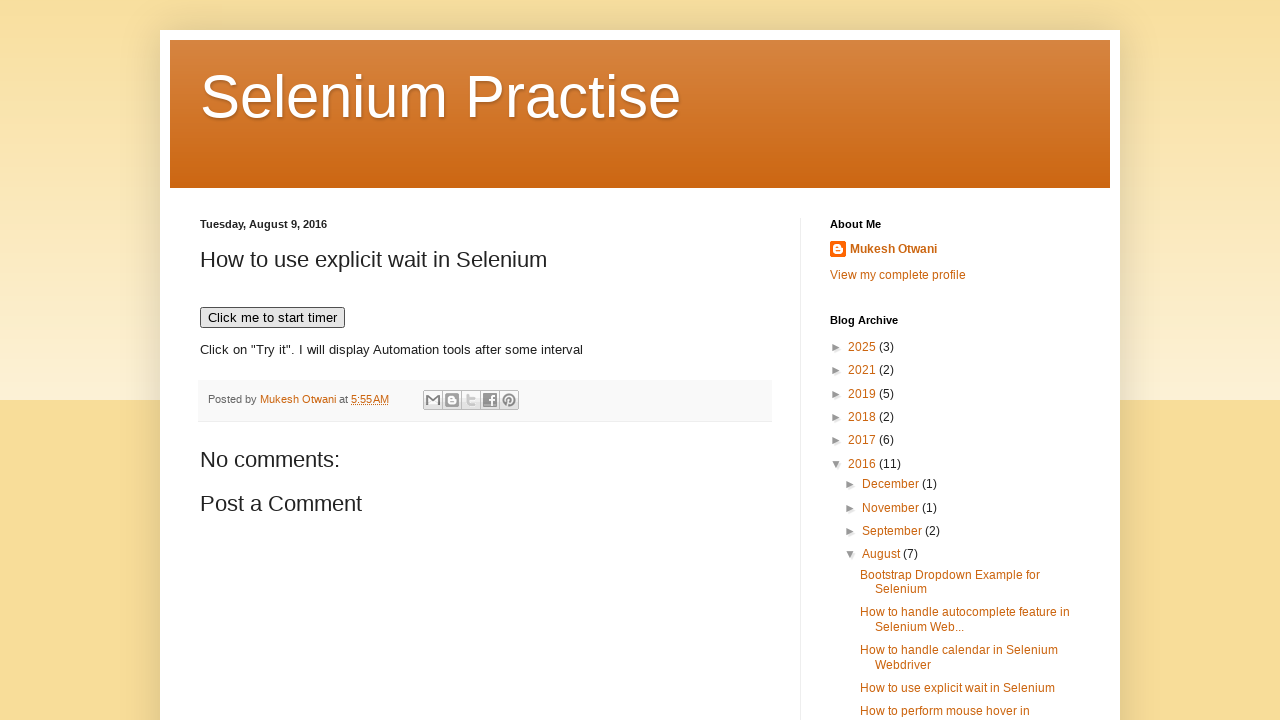

WebDriver text element appeared after explicit wait
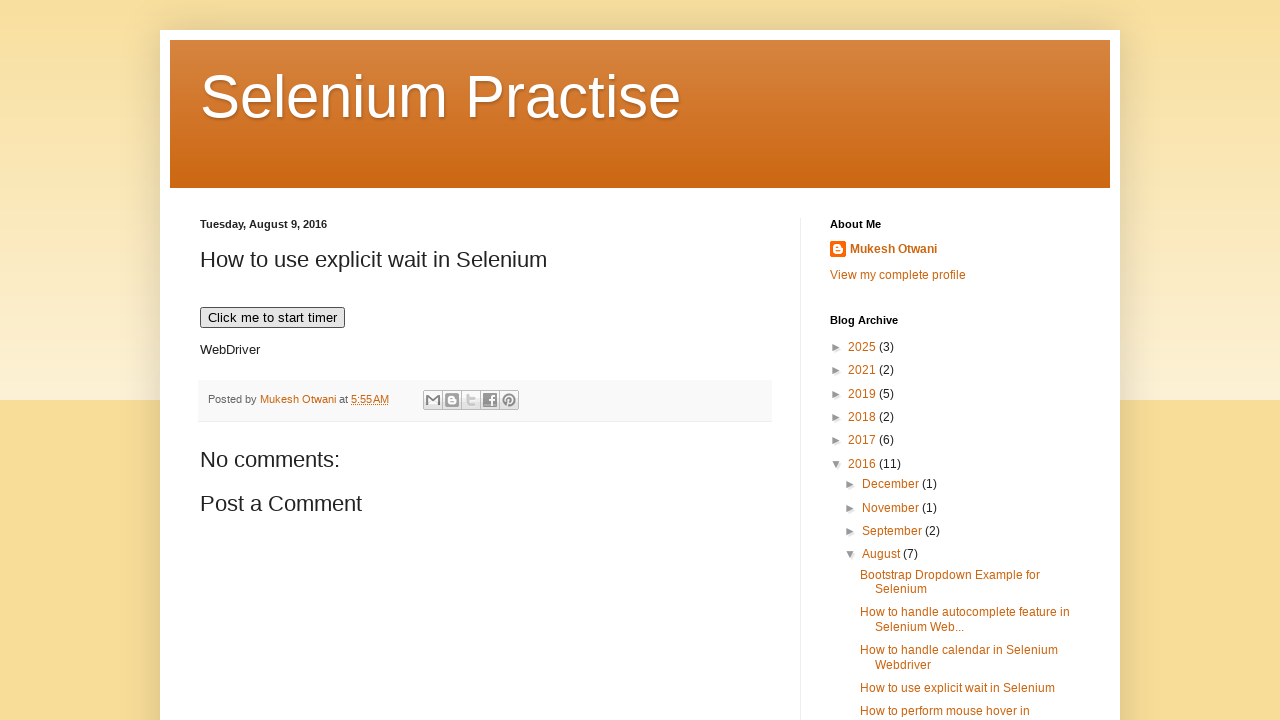

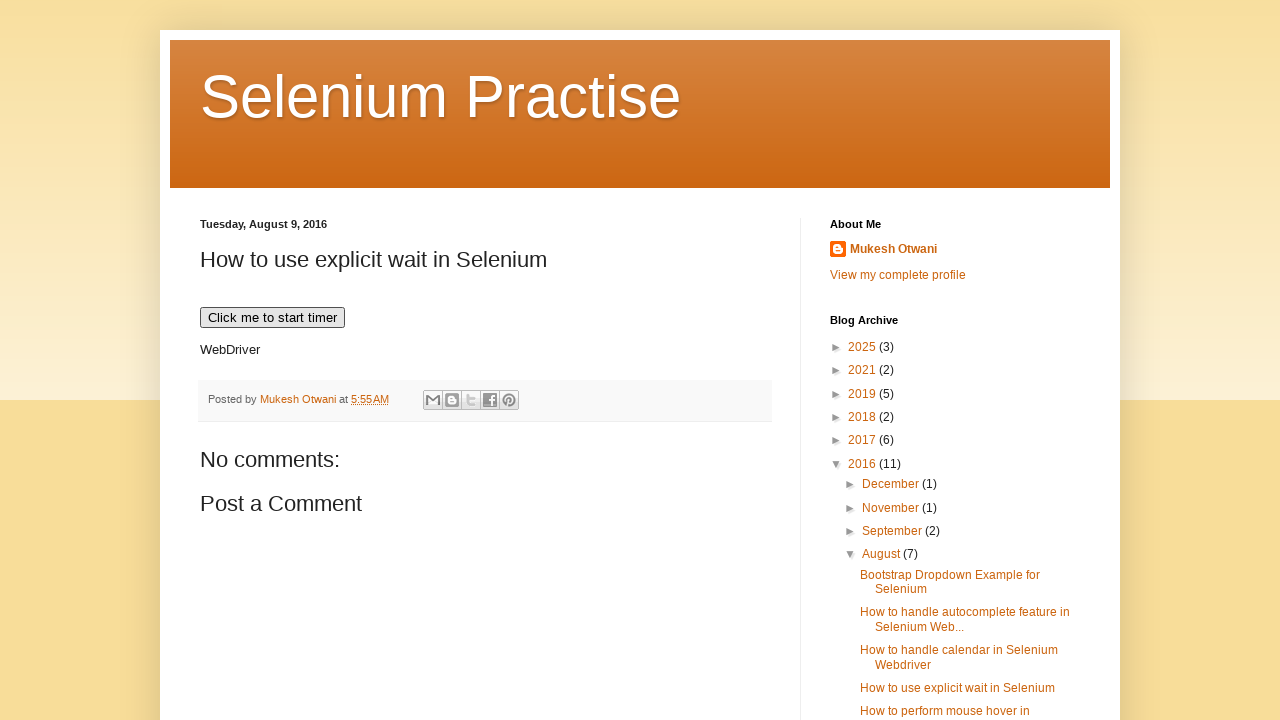